Tests alert handling functionality by triggering and interacting with JavaScript alerts and confirmation dialogs

Starting URL: https://rahulshettyacademy.com/AutomationPractice

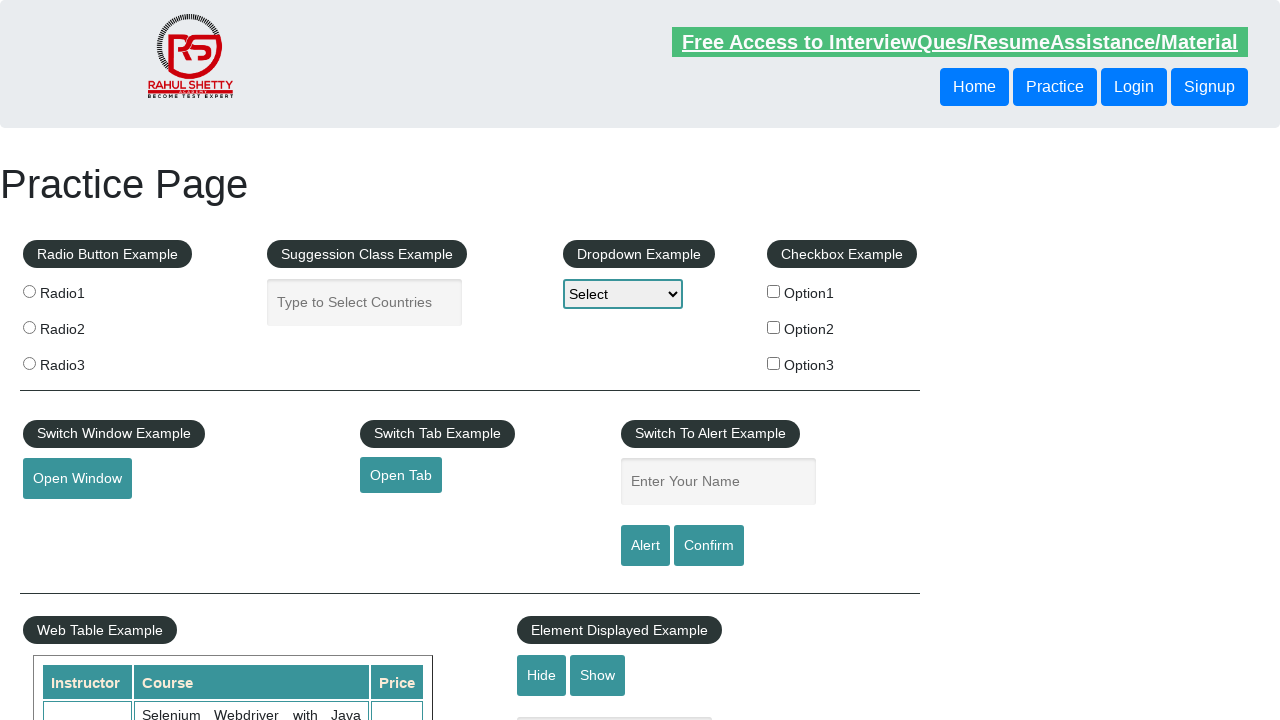

Clicked button to trigger normal alert at (645, 546) on xpath=//input[@value='Alert']
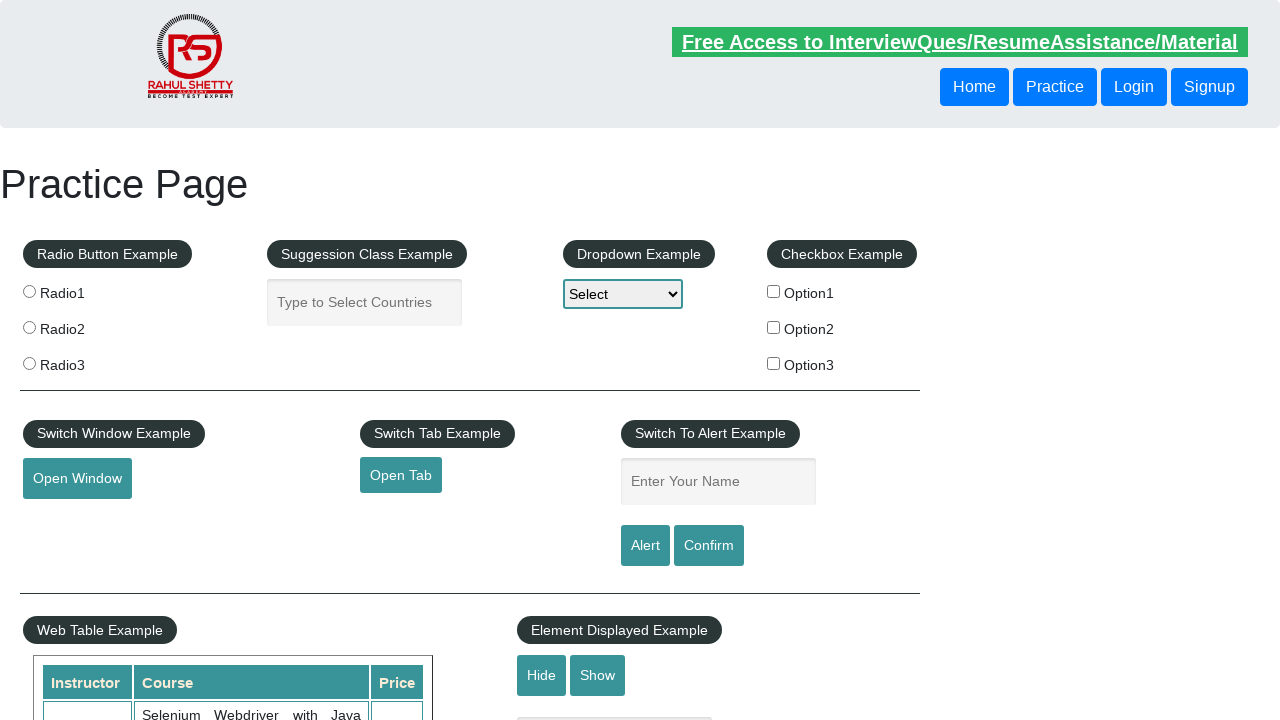

Set up dialog handler to accept alerts
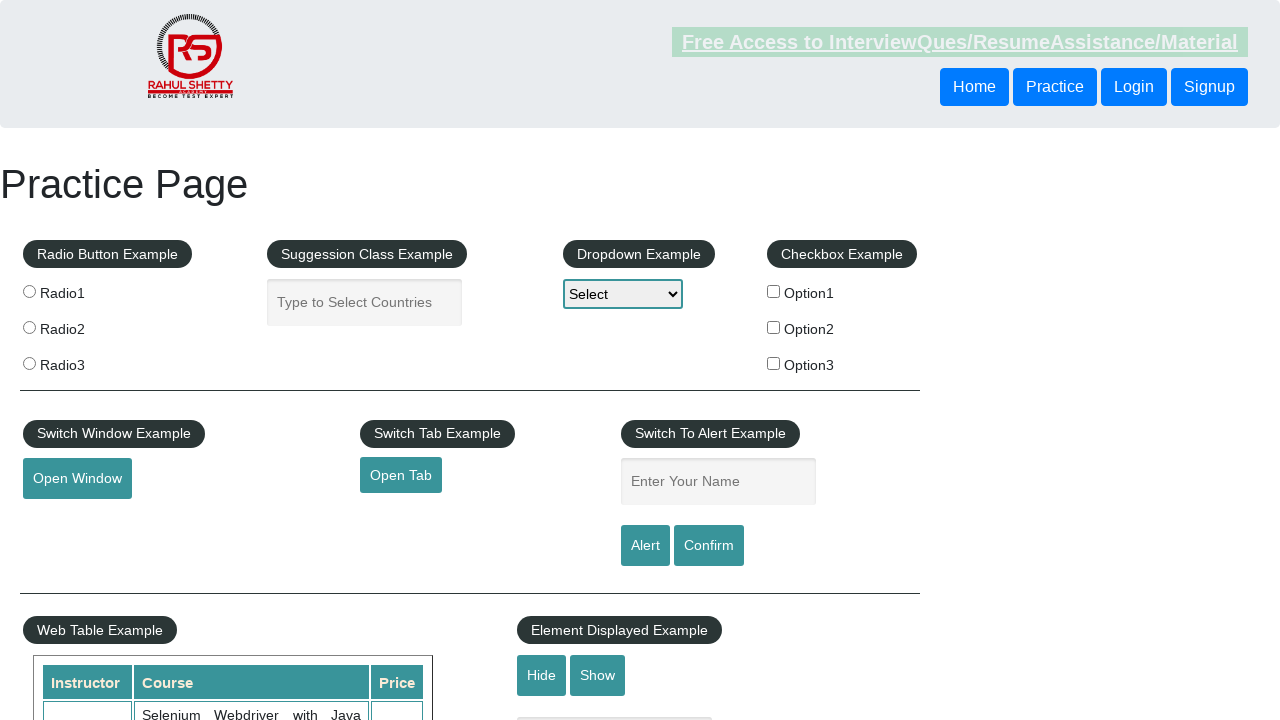

Clicked button to trigger confirmation dialog at (709, 546) on #confirmbtn
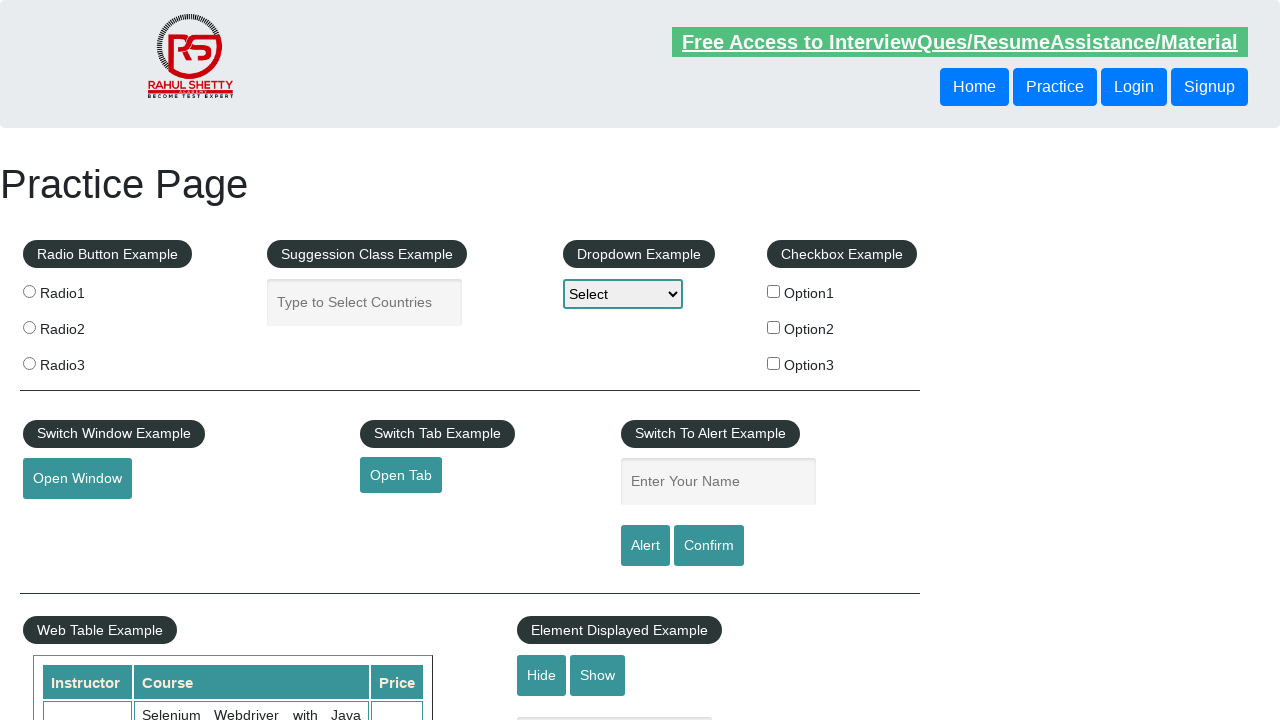

Set up one-time dialog handler to dismiss confirmation
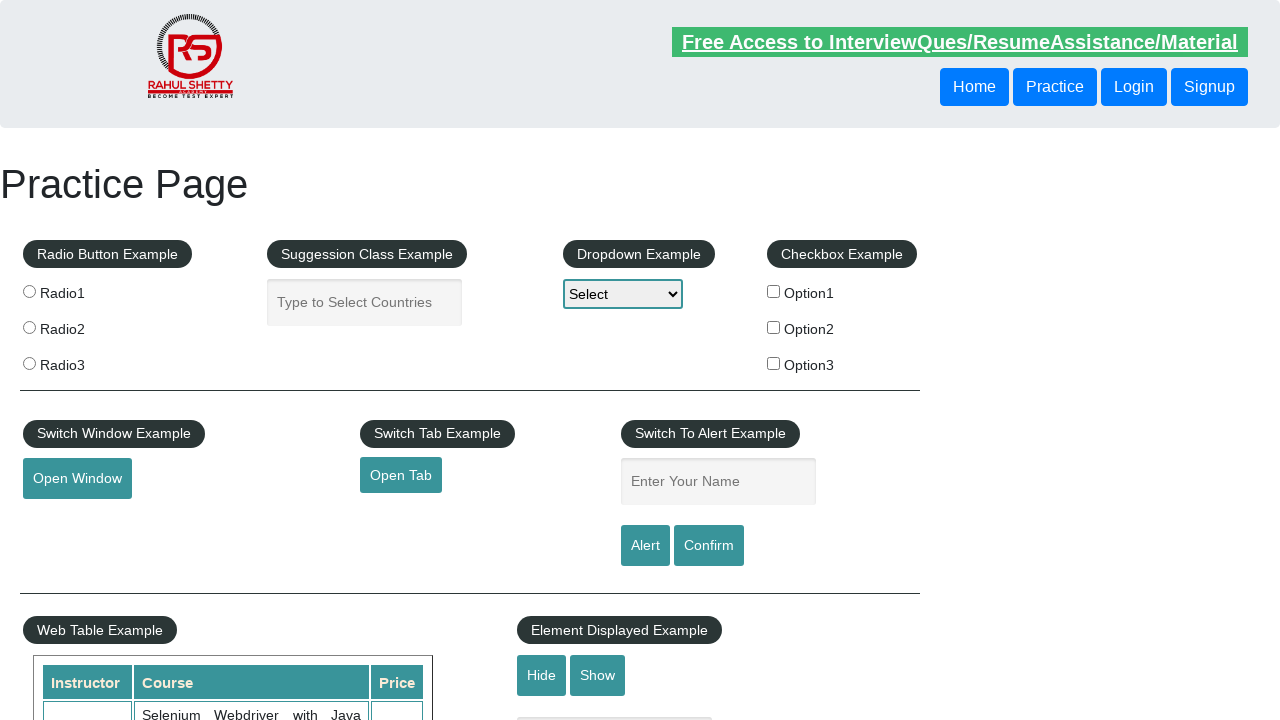

Clicked button to trigger confirmation dialog again at (709, 546) on #confirmbtn
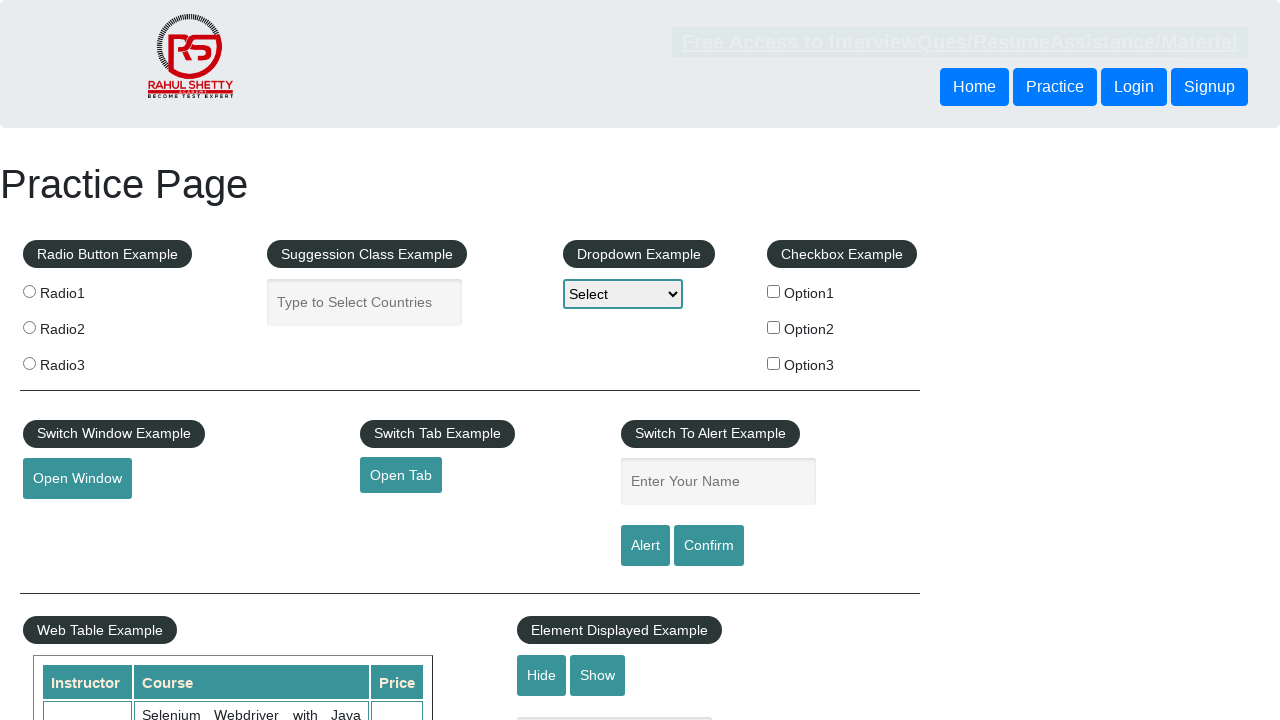

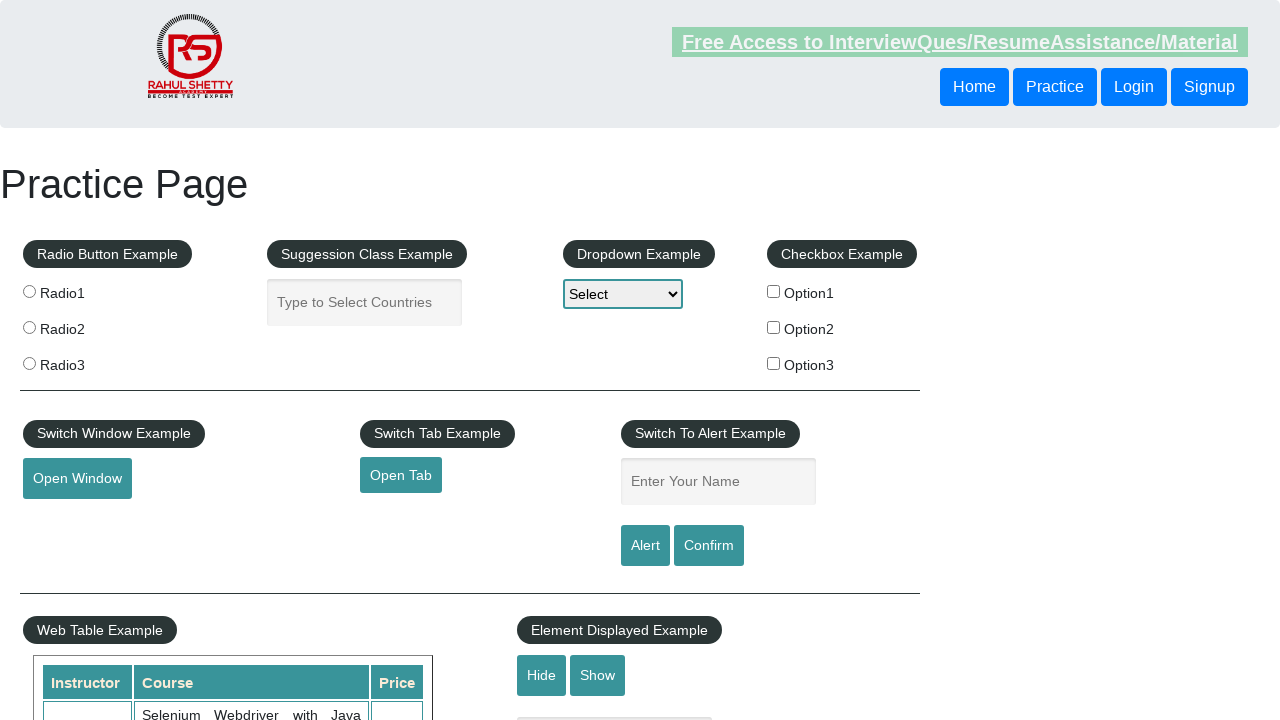